Tests the search functionality on an e-commerce website by entering a search term, clicking the search button, and verifying that the expected number of results appear.

Starting URL: https://danube-web.shop/

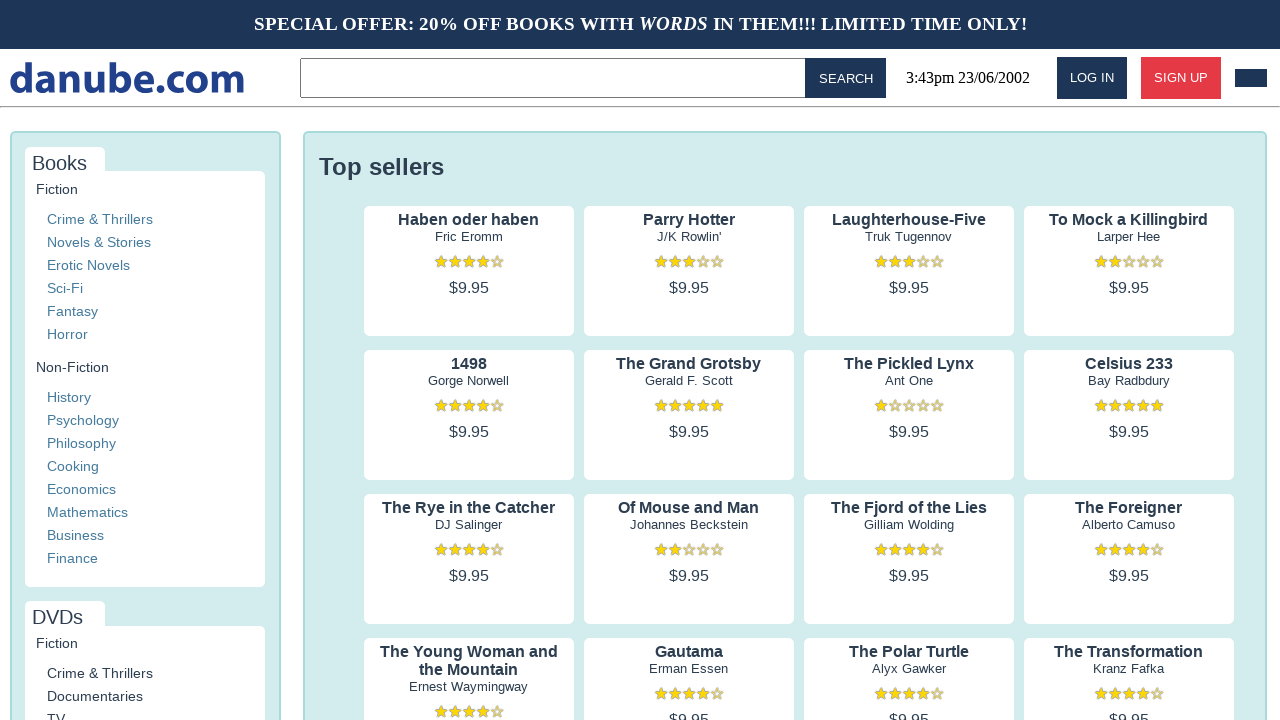

Clicked on the search input field in the topbar at (556, 78) on .topbar > input
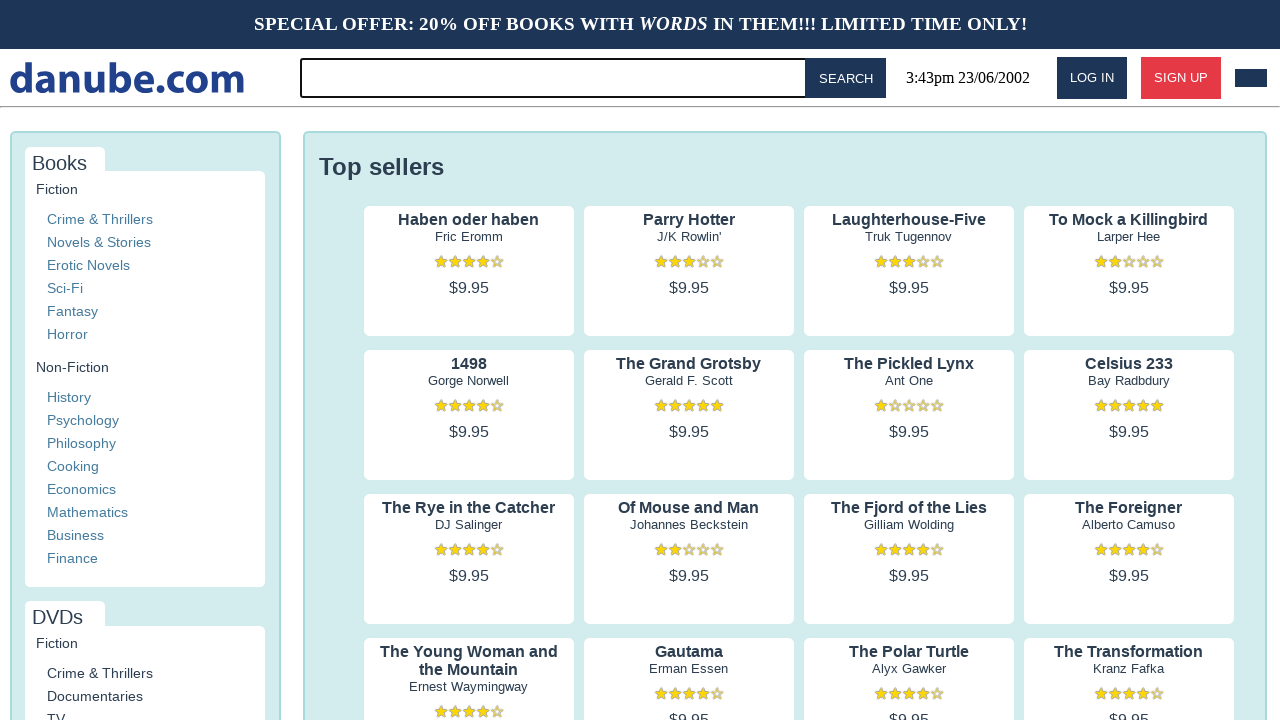

Entered search term 'for' into the search field on .topbar > input
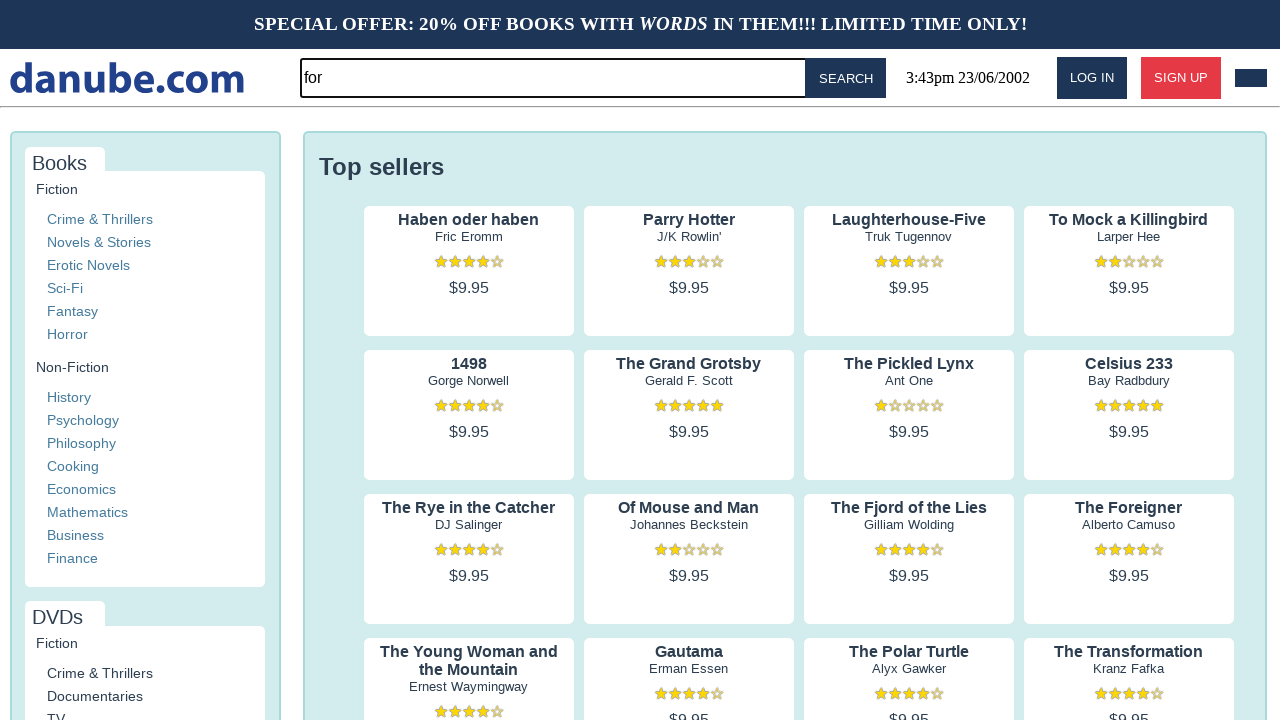

Clicked the search button to submit the search at (846, 78) on #button-search
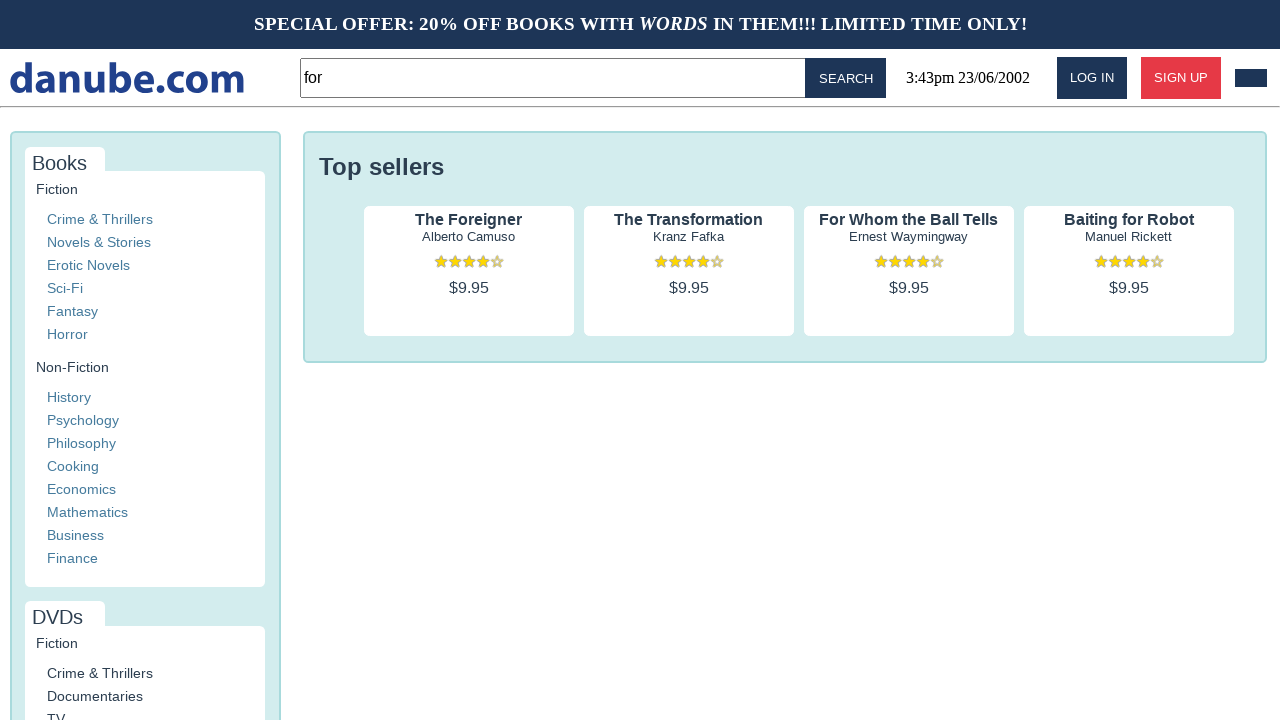

Search results have loaded successfully
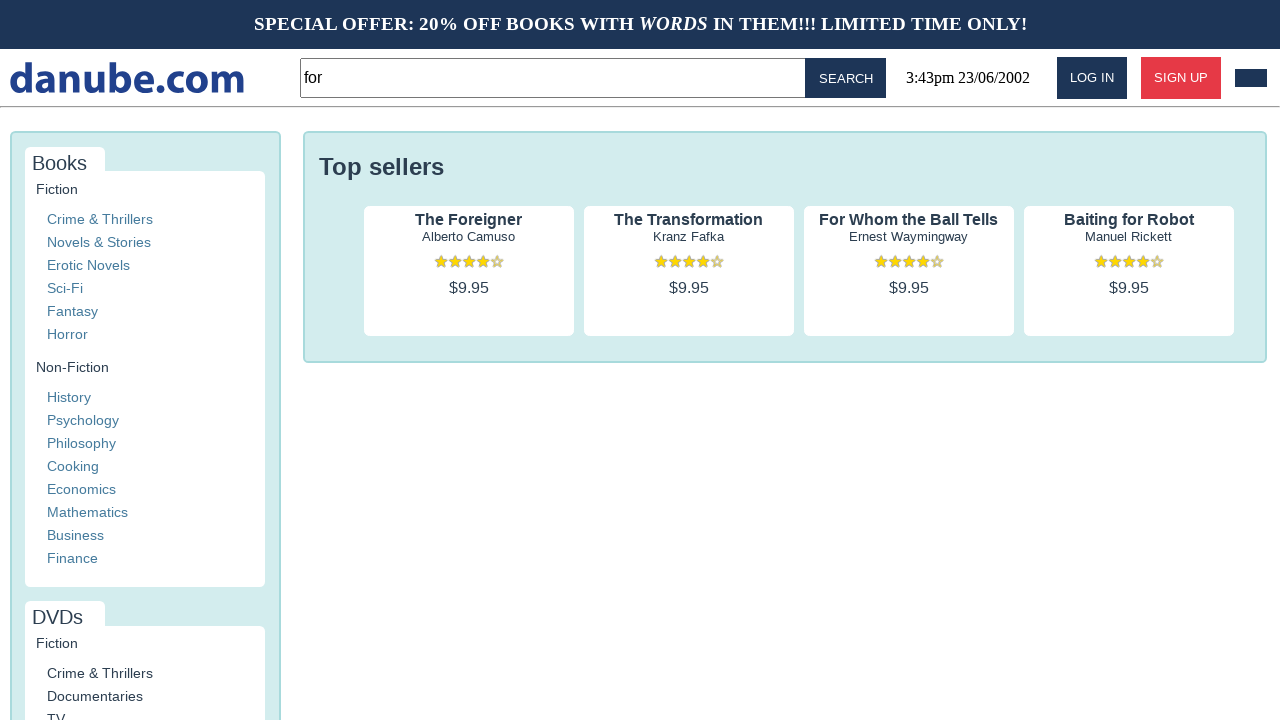

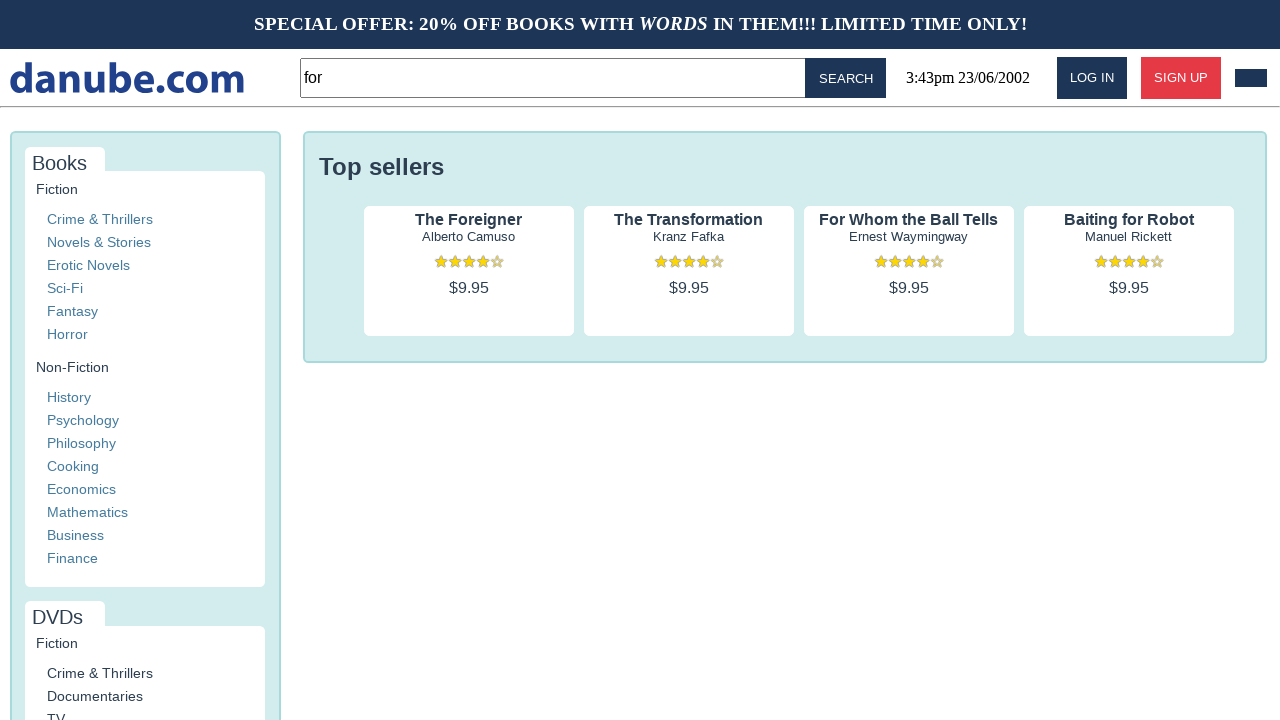